Tests dynamic loading functionality where an element doesn't exist initially, clicks start button and waits for the element to appear in the DOM

Starting URL: https://the-internet.herokuapp.com/dynamic_loading/2

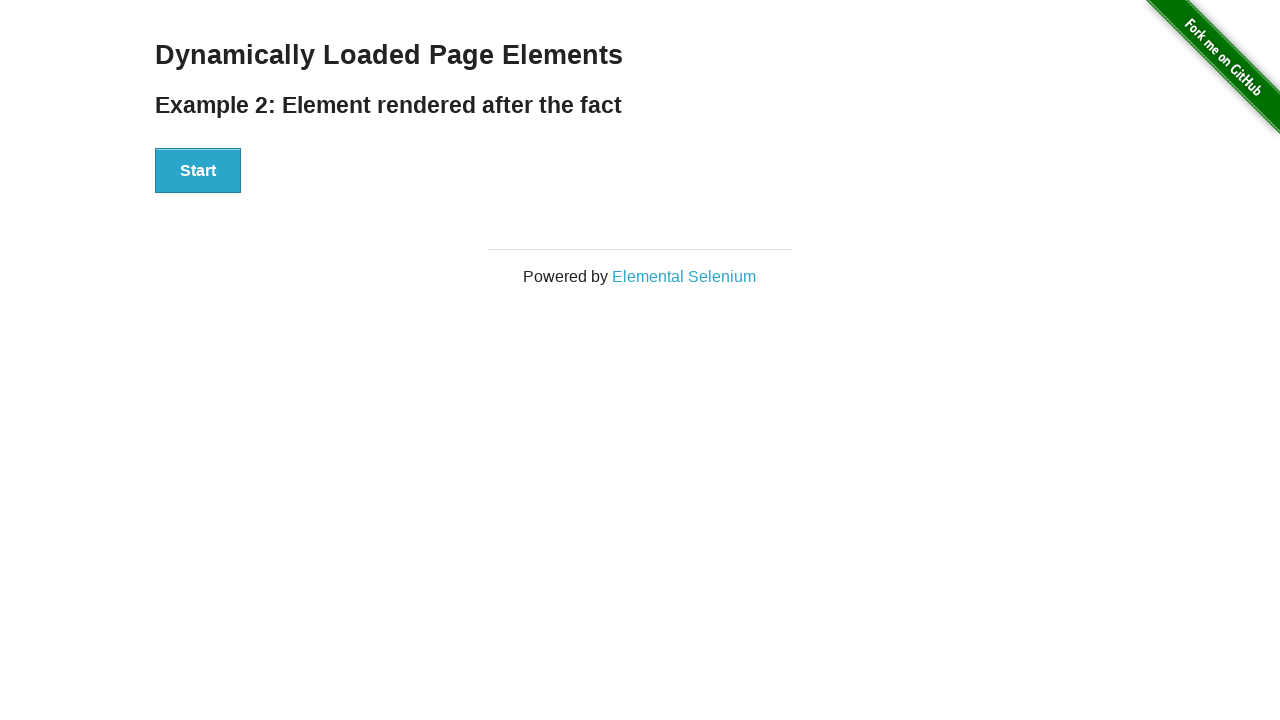

Navigated to dynamic loading page where element doesn't exist initially
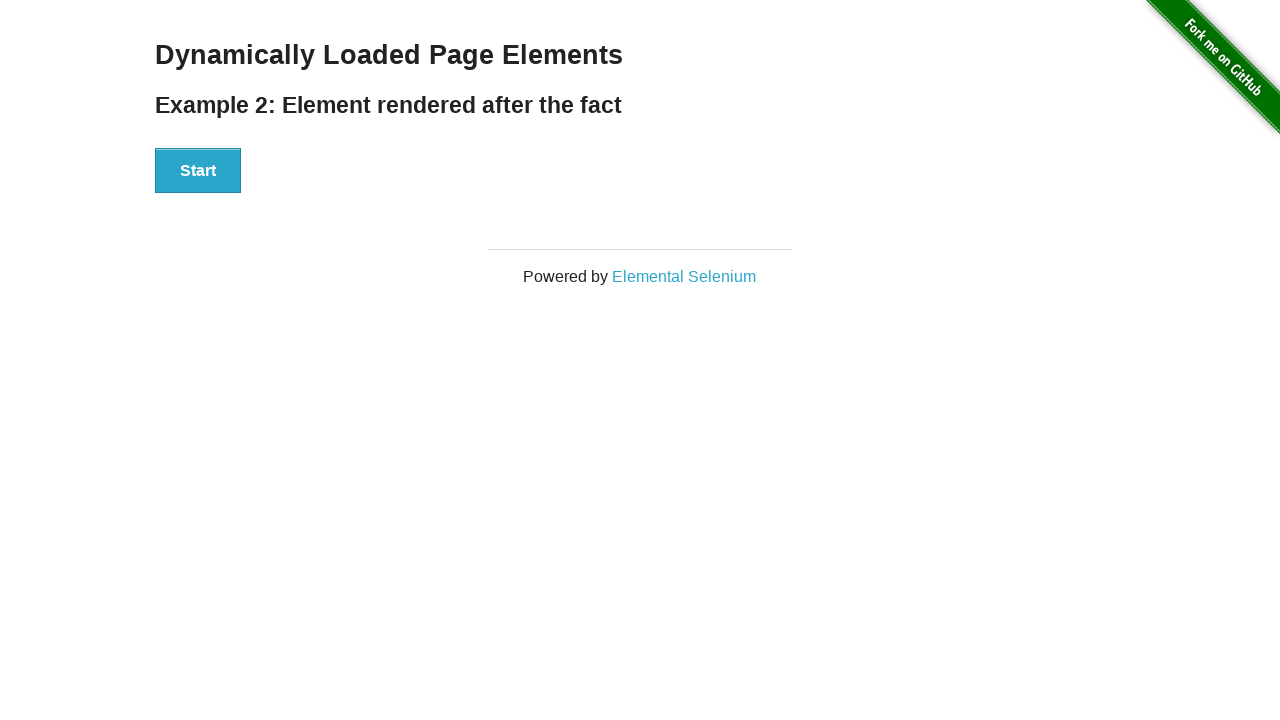

Clicked the Start button to trigger dynamic loading at (198, 171) on xpath=//*[@id='start']/button
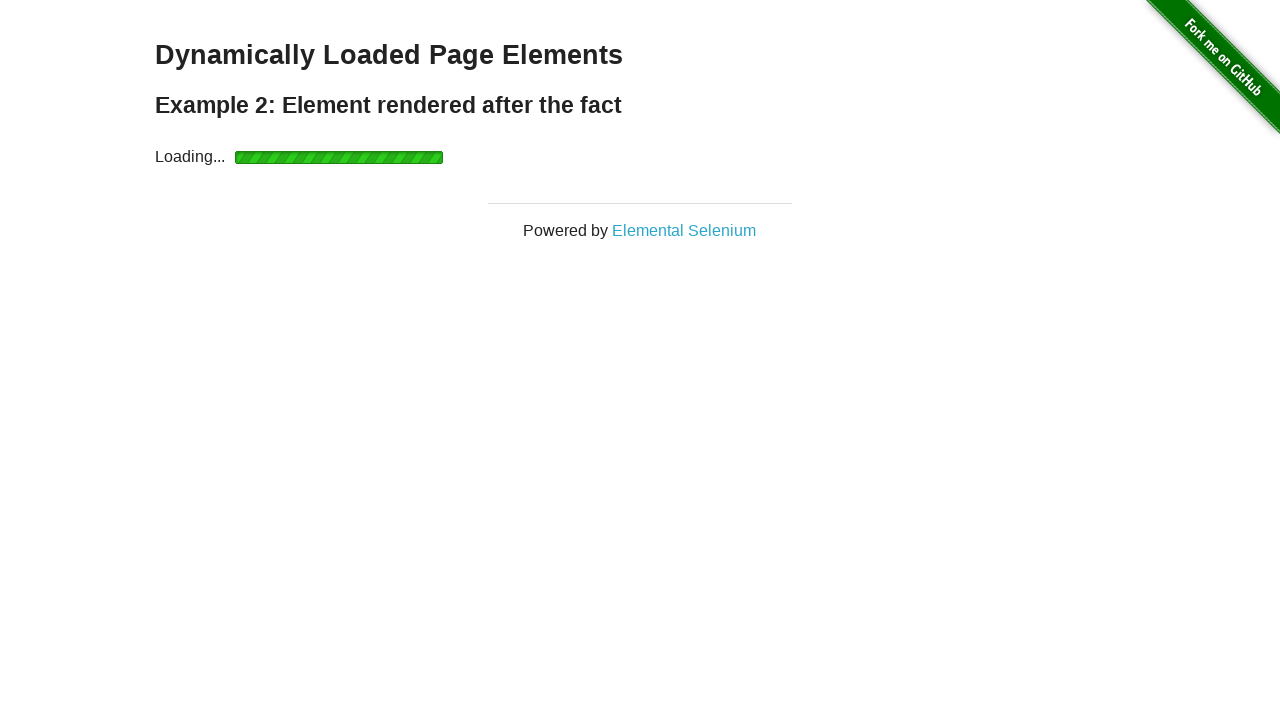

Waited for the finish element to appear in the DOM
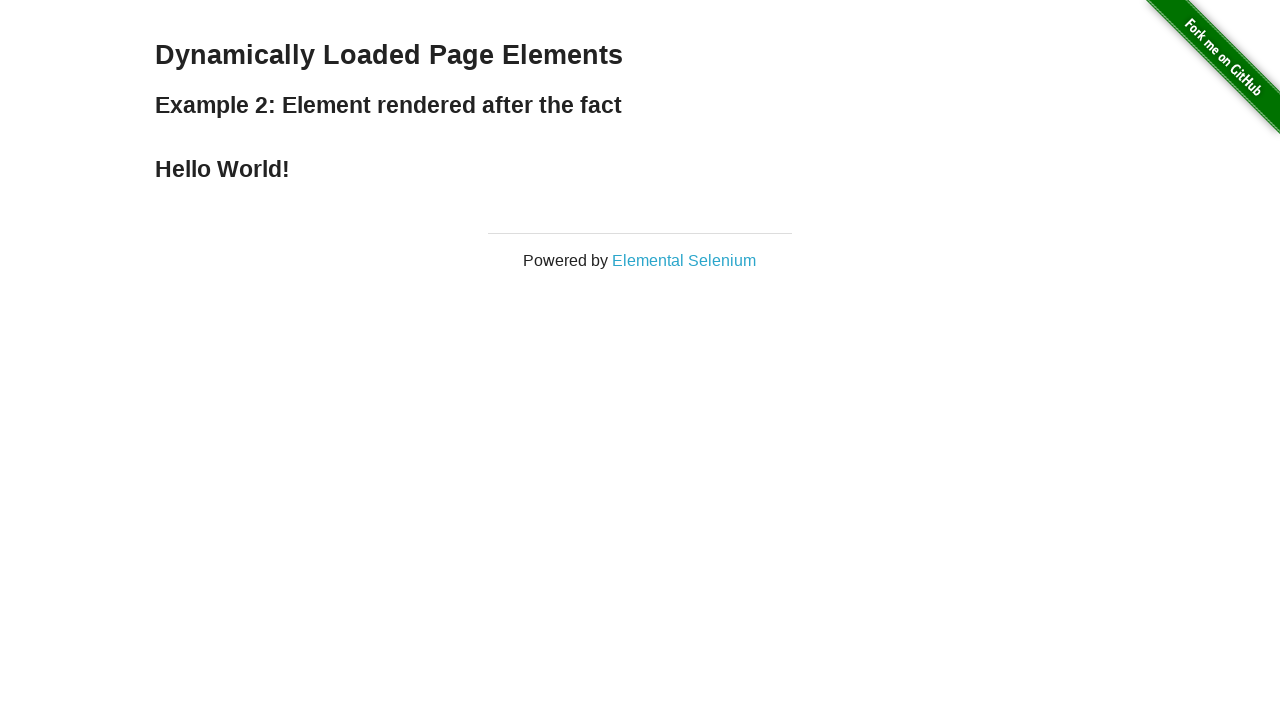

Retrieved text content from the loaded finish element
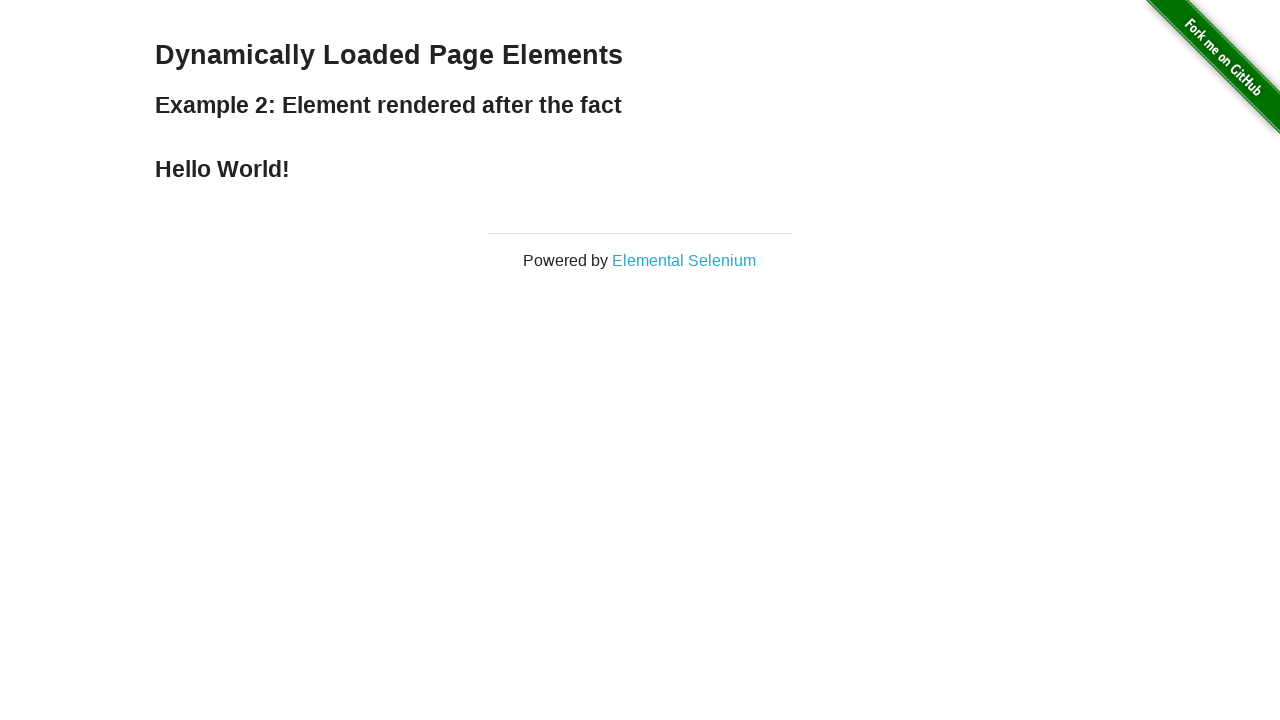

Verified that 'Hello World!' text is present in the finish element
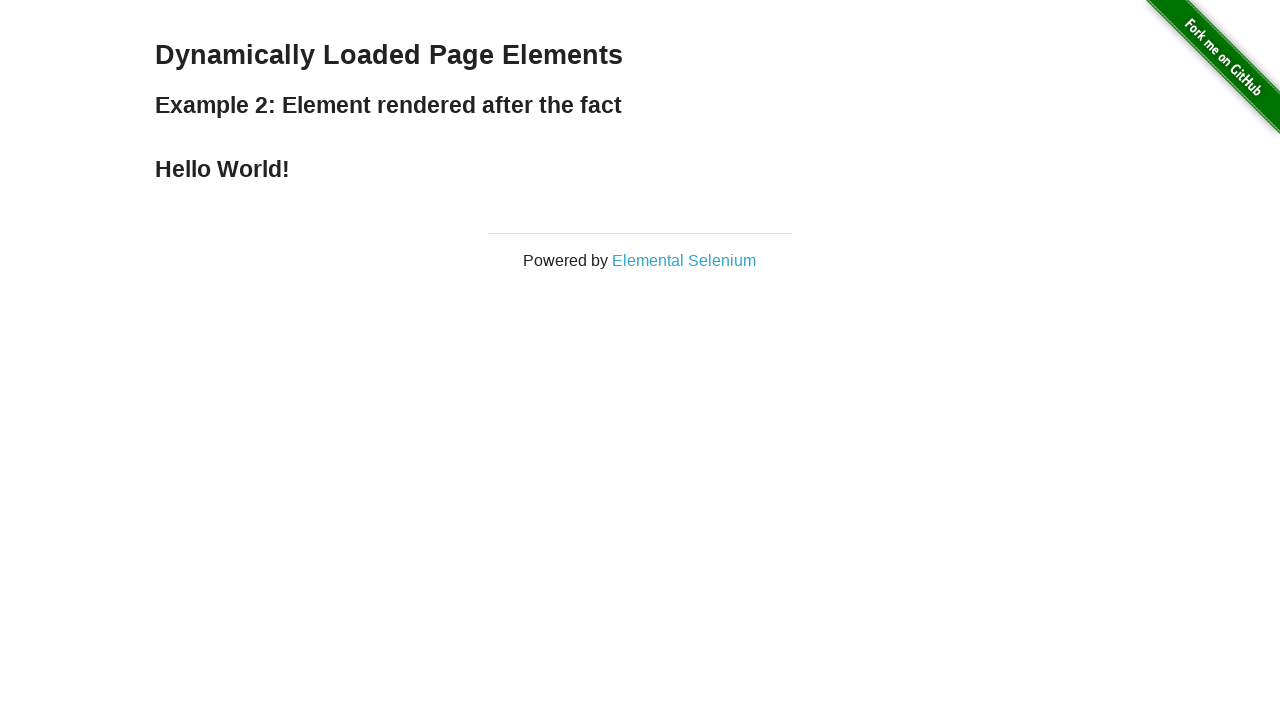

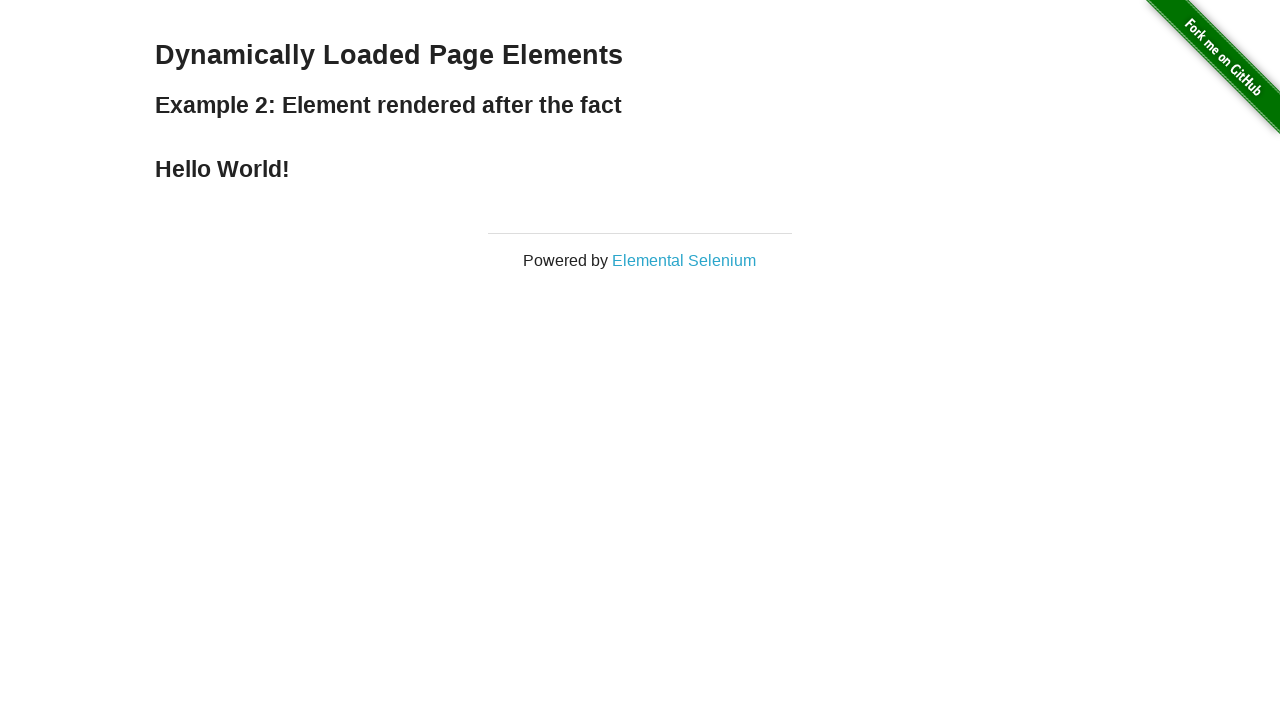